Navigates to an e-commerce site and clicks on a product link to view product details

Starting URL: https://www.demoblaze.com/

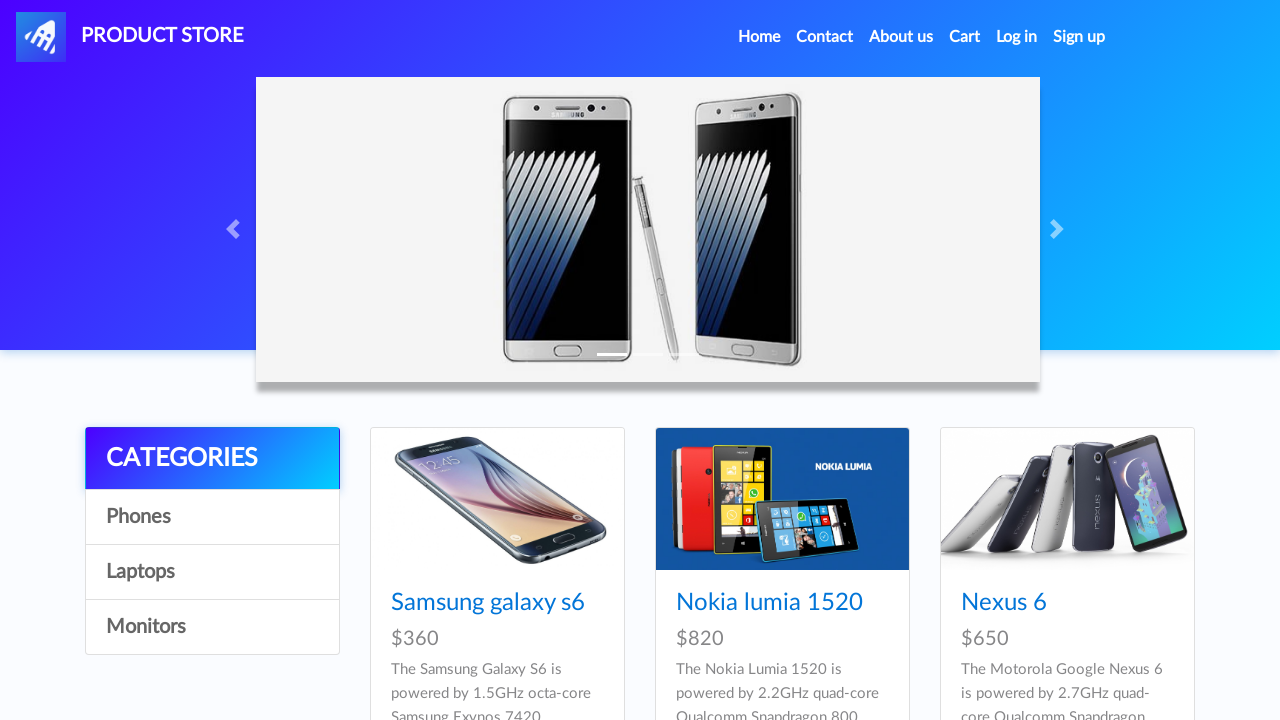

Navigated to DemoBlaze e-commerce site
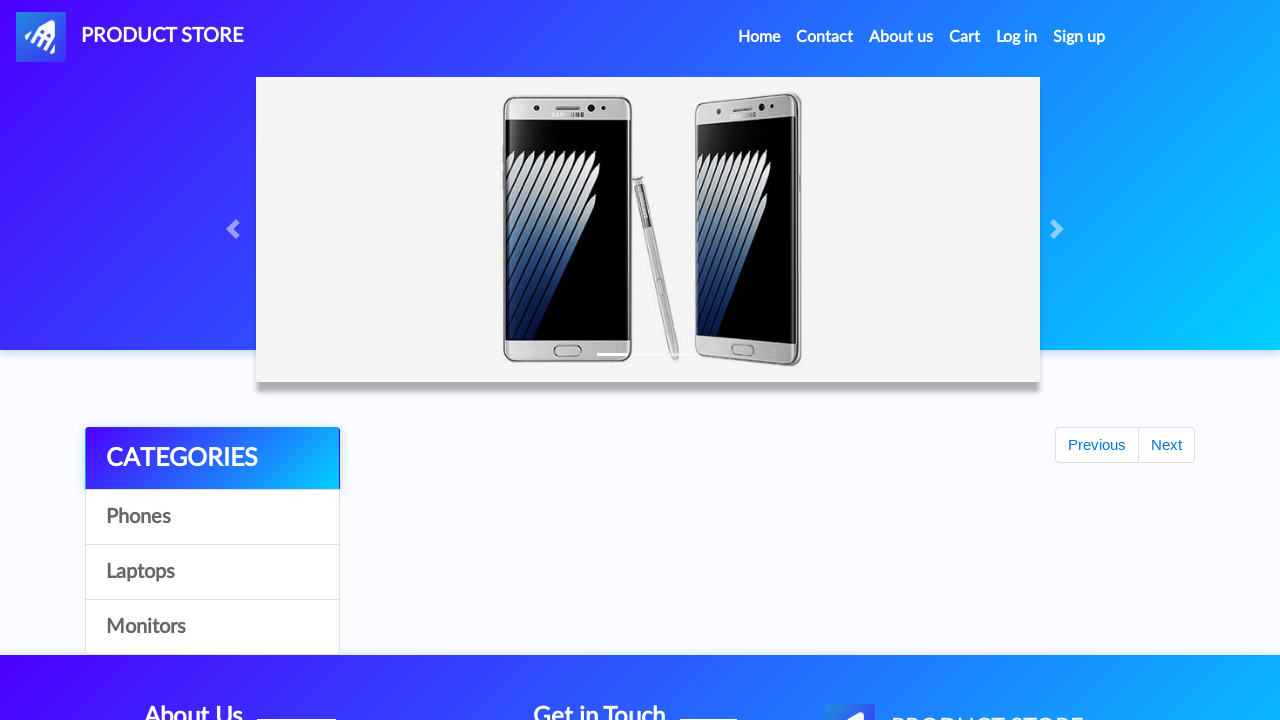

Clicked on Nexus 6 product link to view product details at (1004, 603) on text=Nexus 6
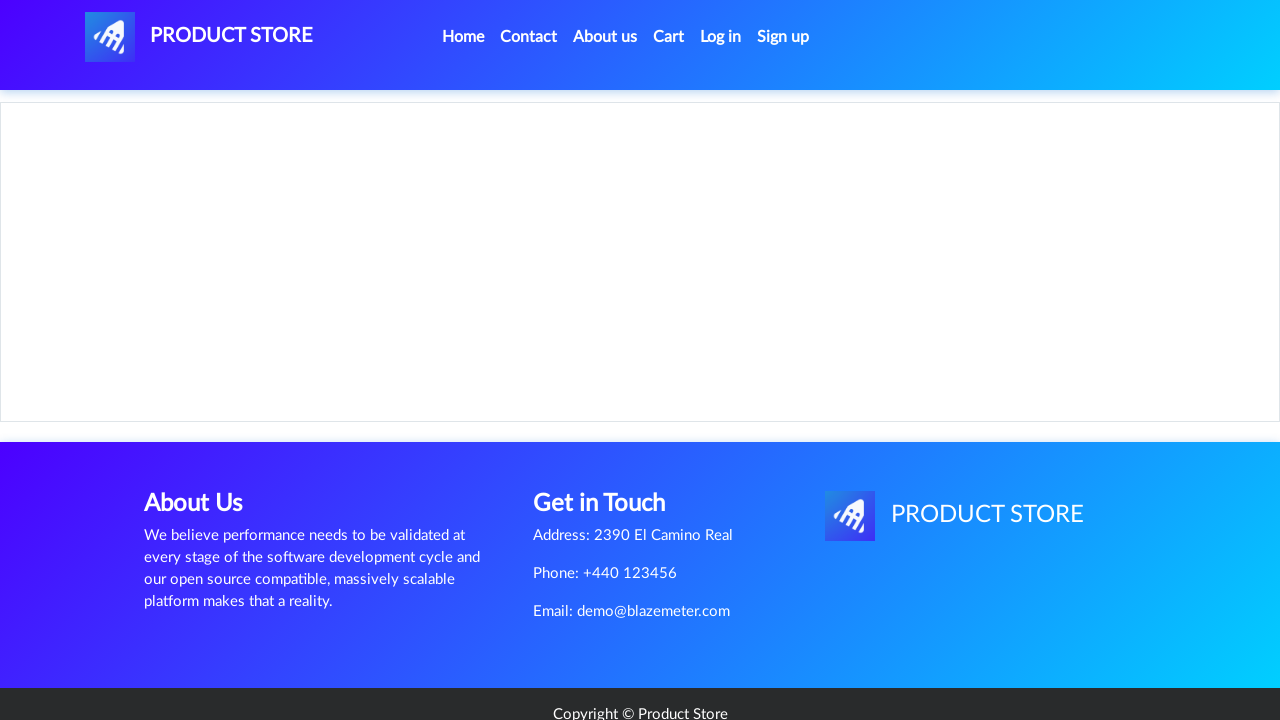

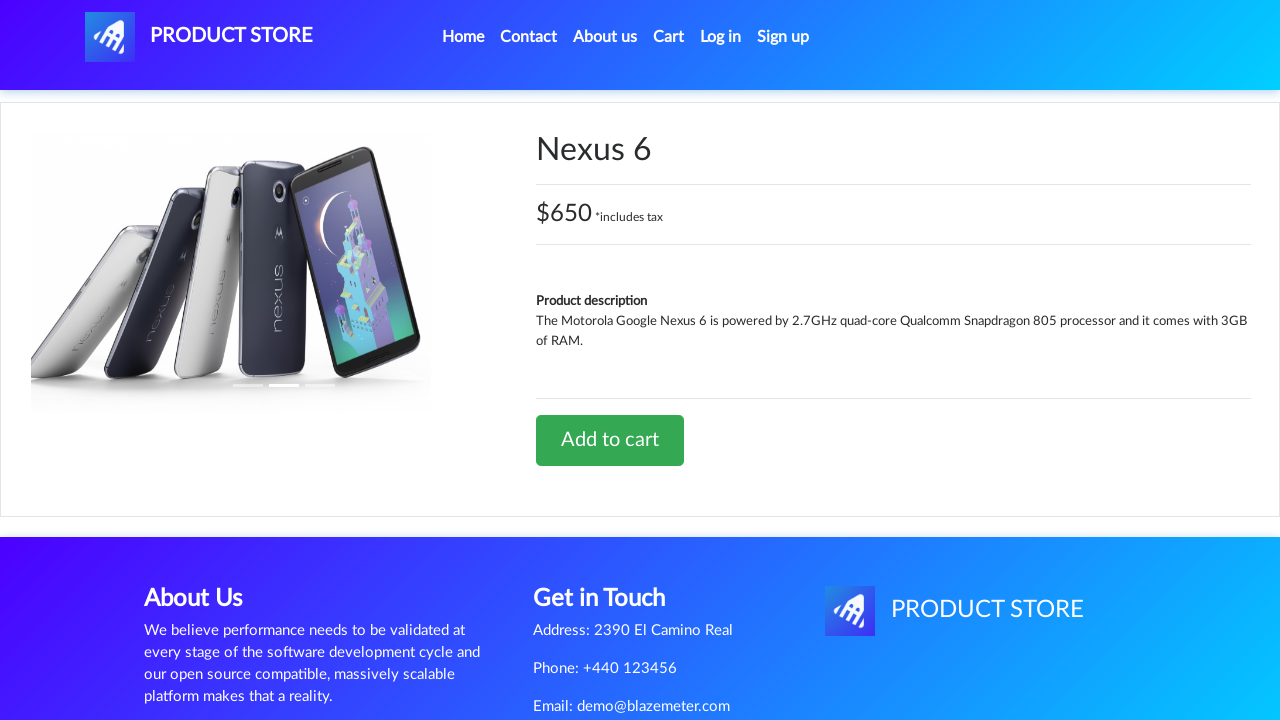